Tests drag and drop functionality by navigating to the drag and drop page and dragging element A to element B's position

Starting URL: https://the-internet.herokuapp.com/

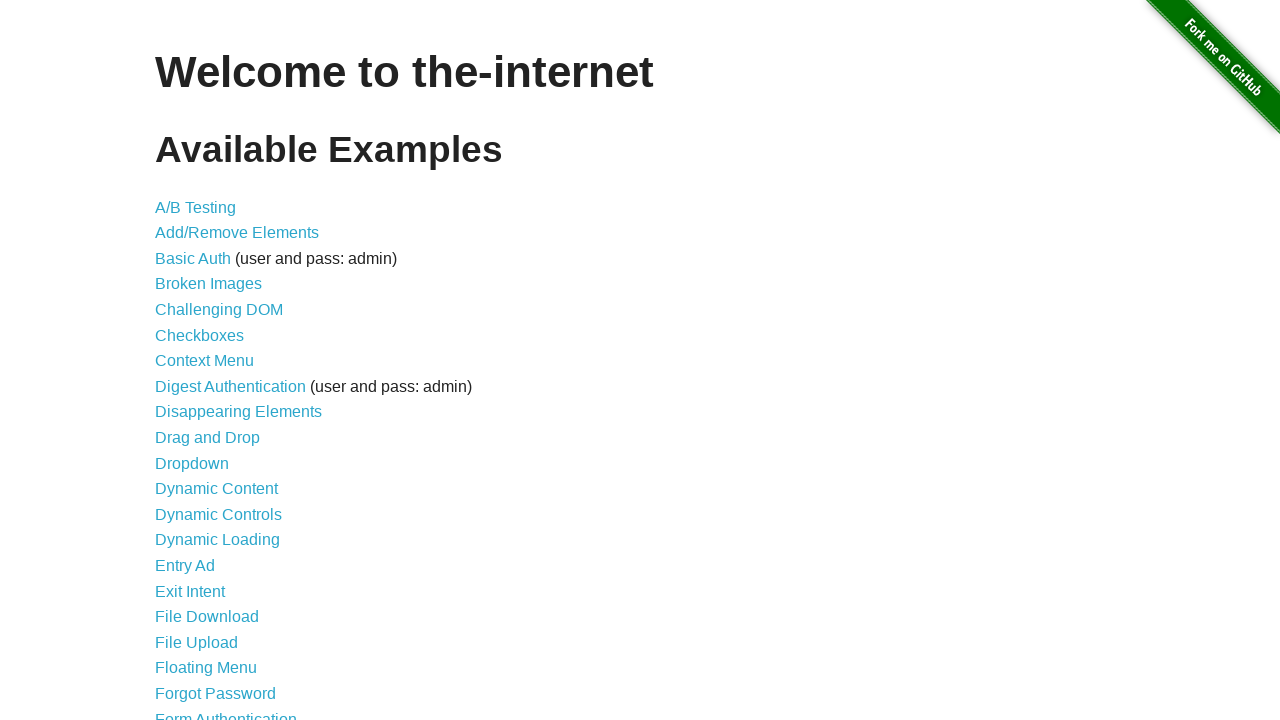

Clicked on the Drag and Drop link at (208, 438) on text=Drag and Drop
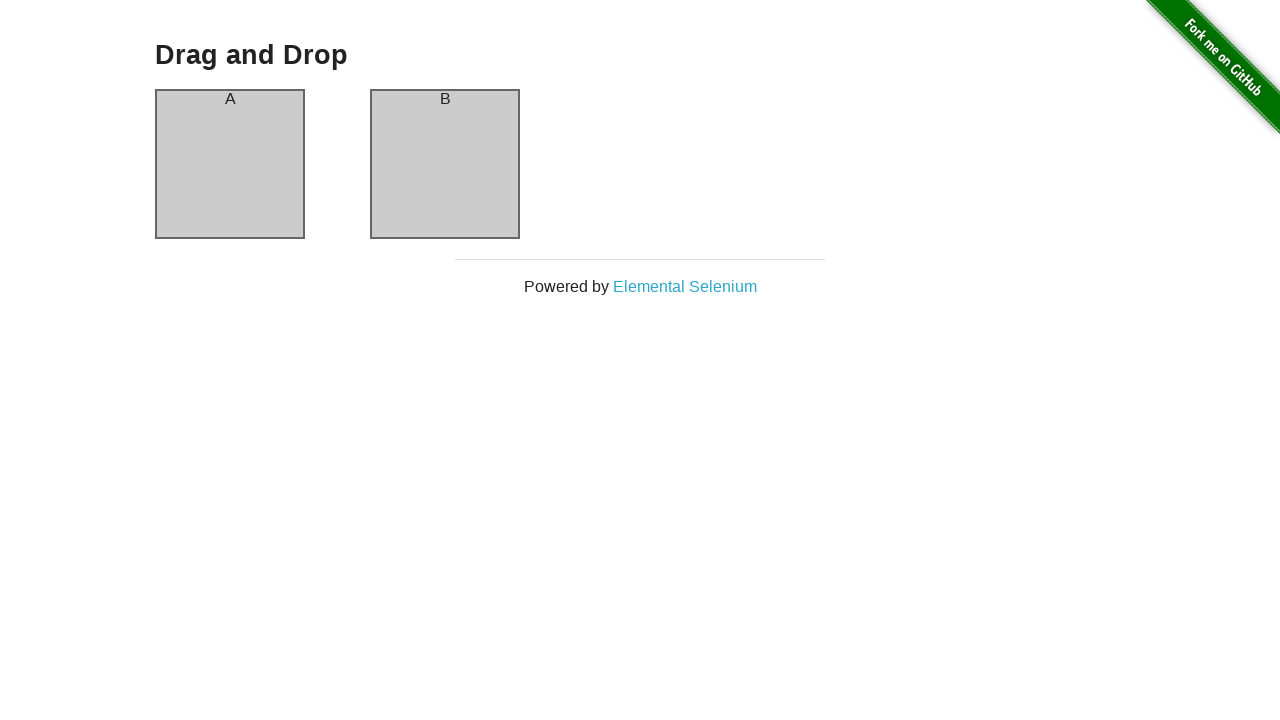

Drag and drop elements loaded and became visible
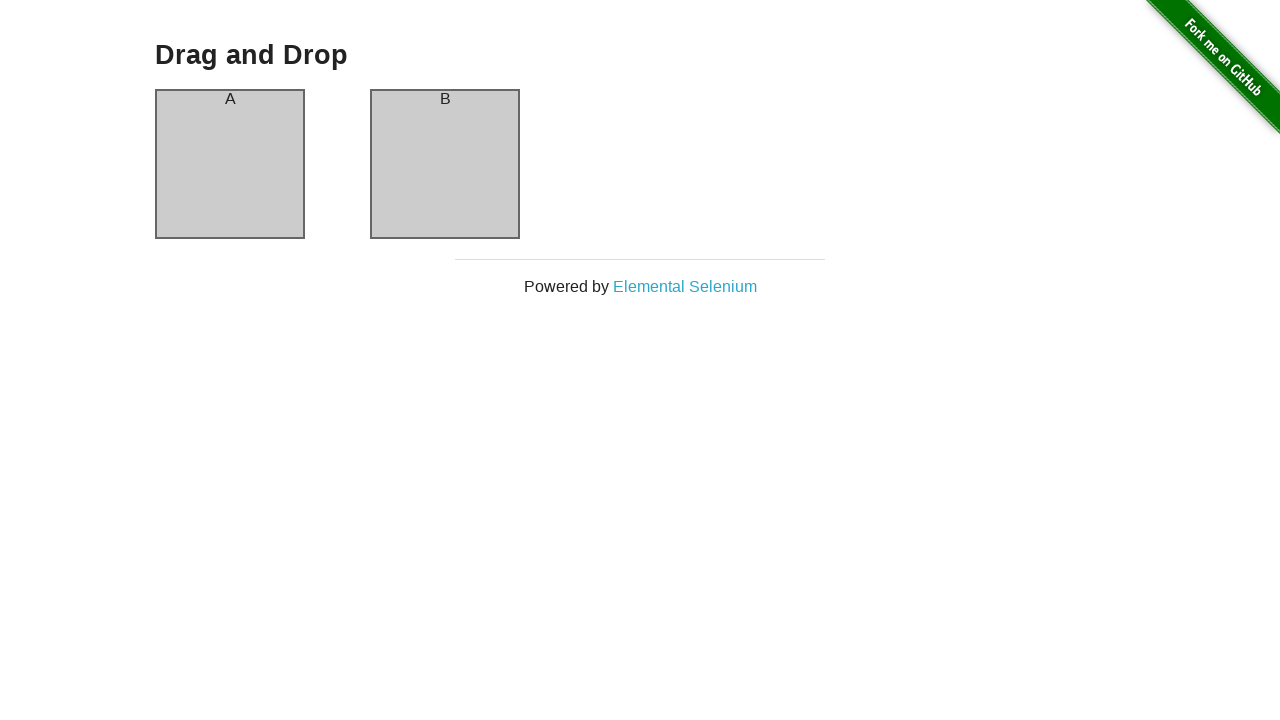

Dragged element A to element B's position at (445, 164)
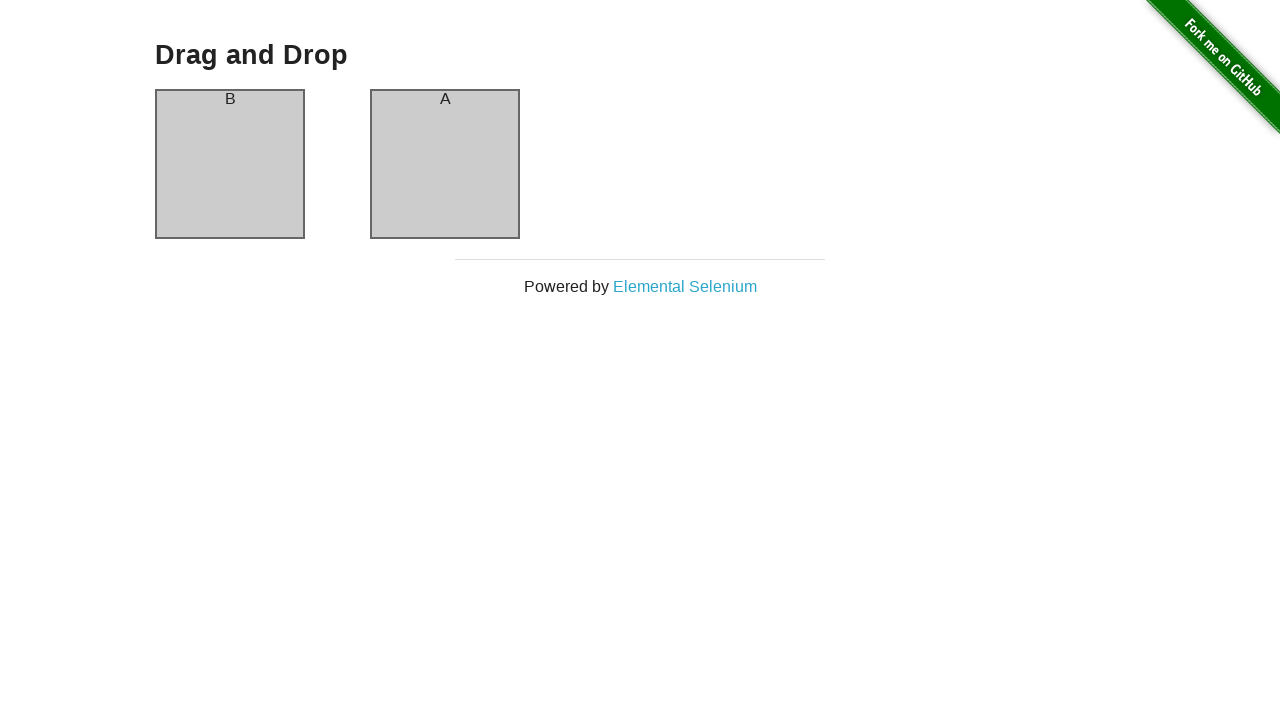

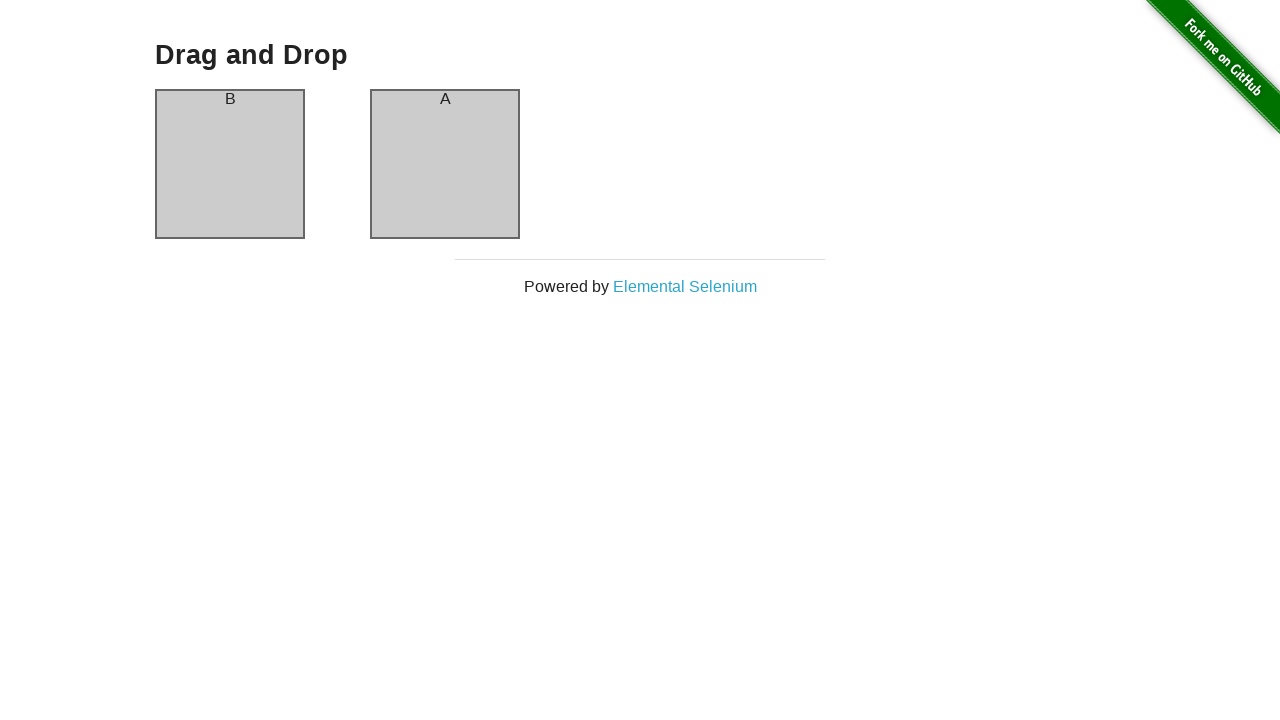